Tests radio button selection by clicking on radio button 3 and verifying it is selected

Starting URL: https://rahulshettyacademy.com/AutomationPractice/

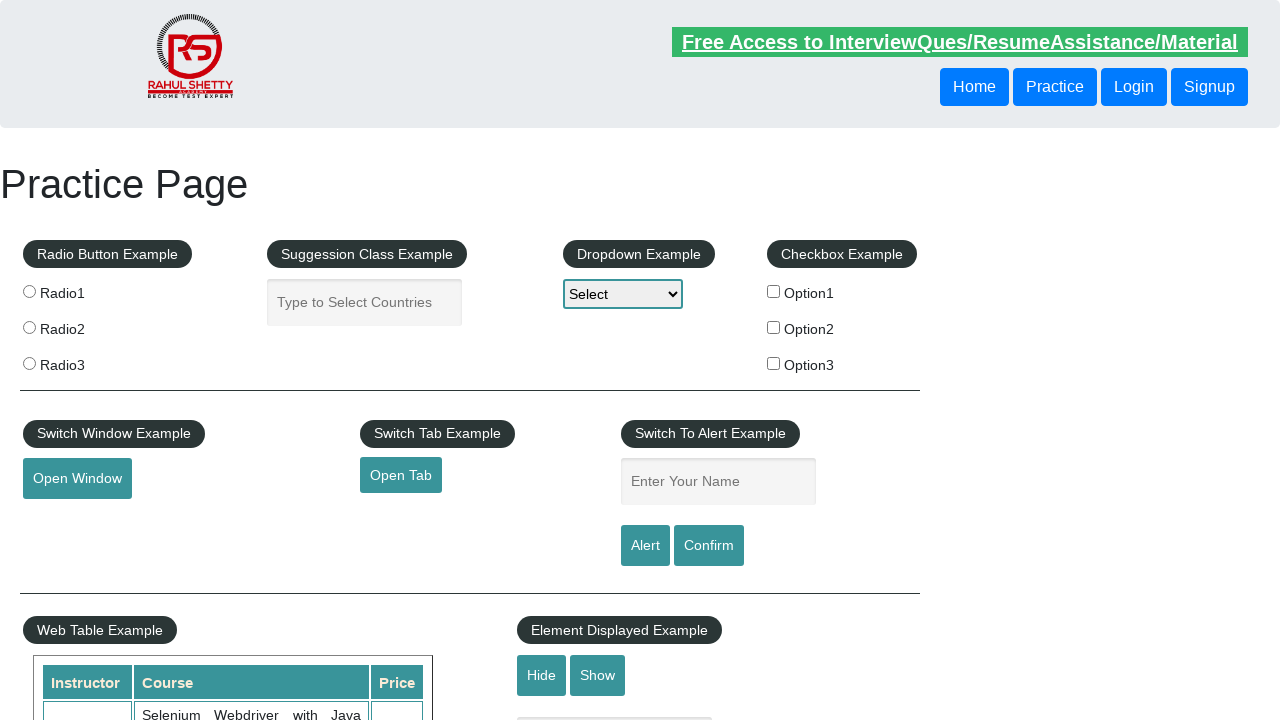

Clicked on radio button 3 at (29, 363) on input[value='radio3']
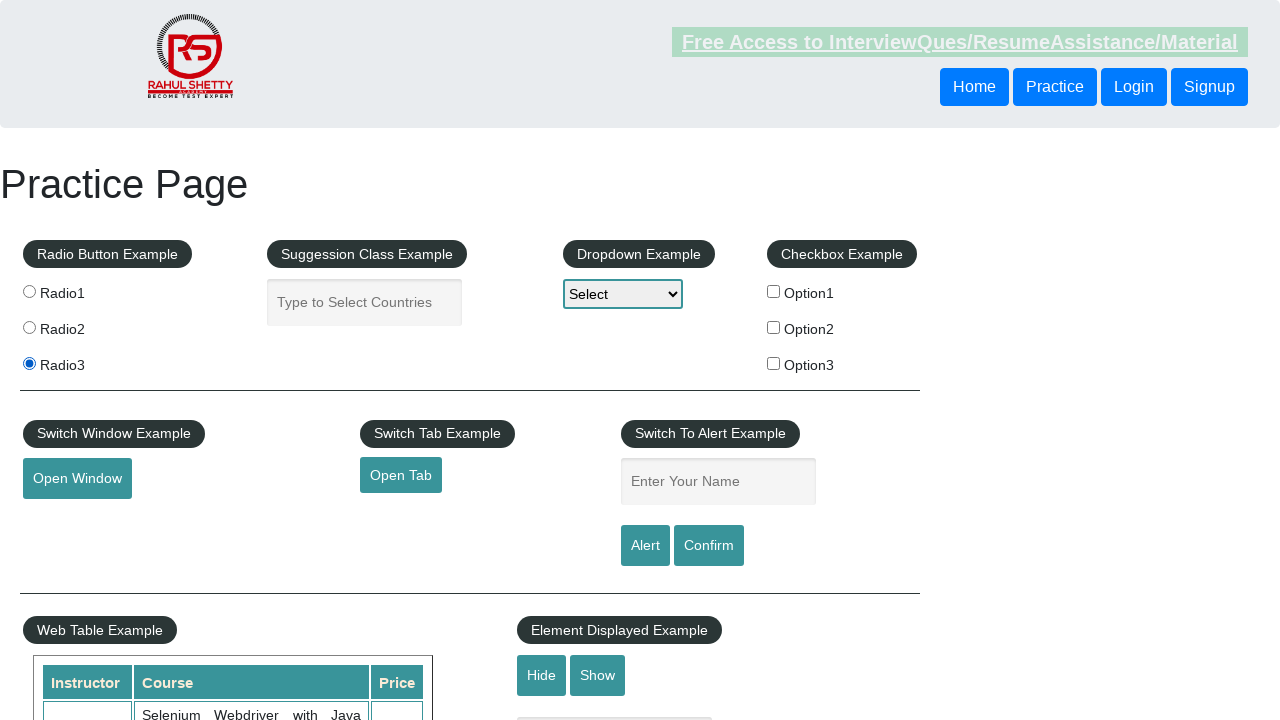

Verified that radio button 3 is selected
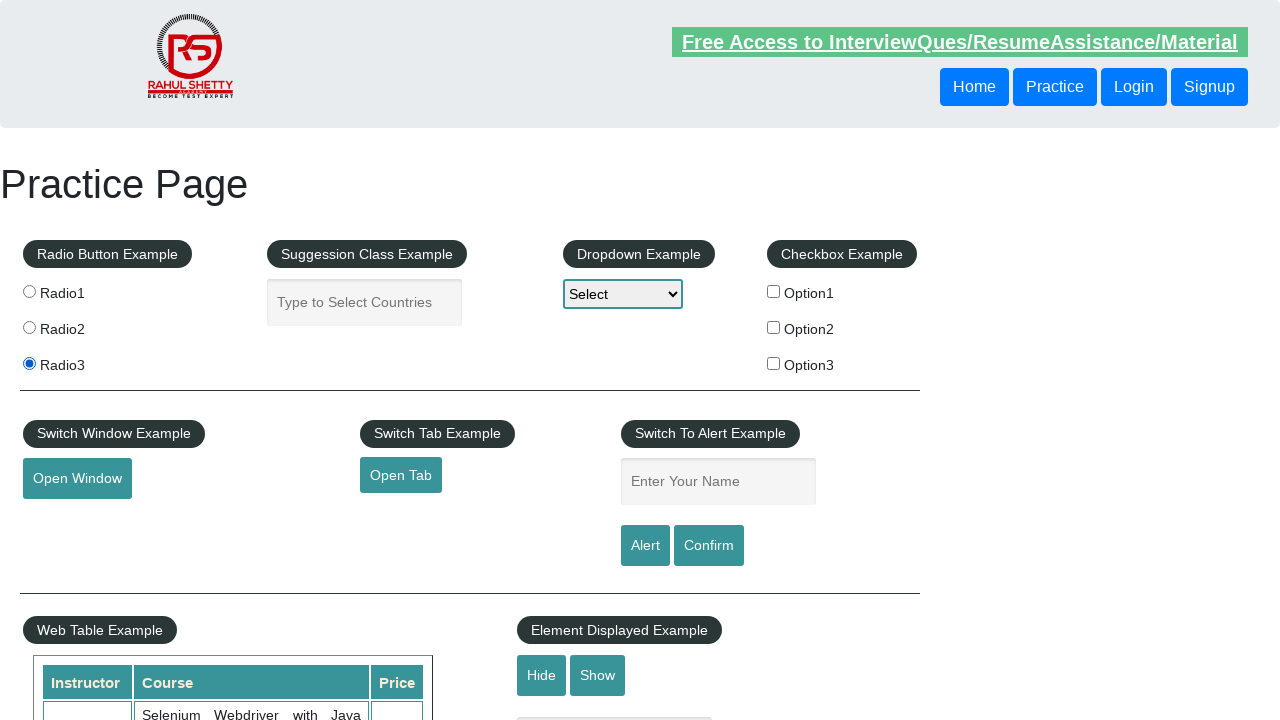

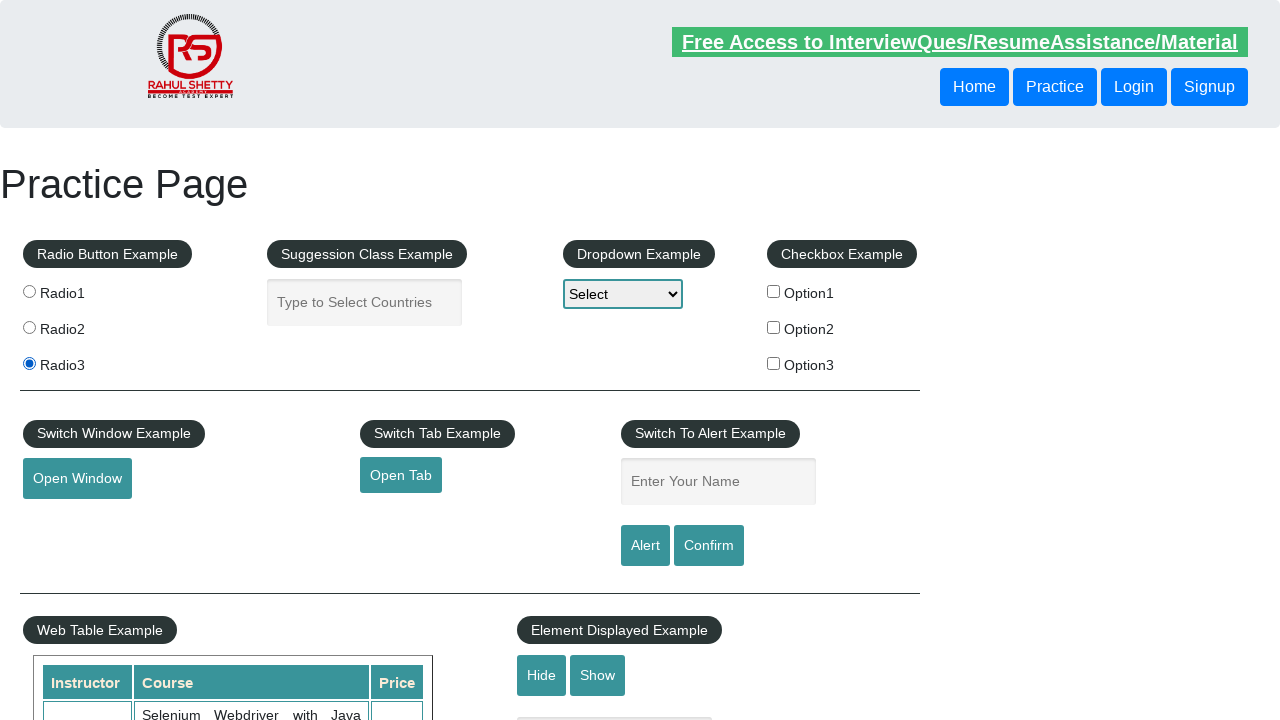